Tests JavaScript confirm dialog by clicking a button that triggers a JS Confirm, dismissing it (clicking Cancel), and verifying the result message does not contain "successfuly"

Starting URL: https://the-internet.herokuapp.com/javascript_alerts

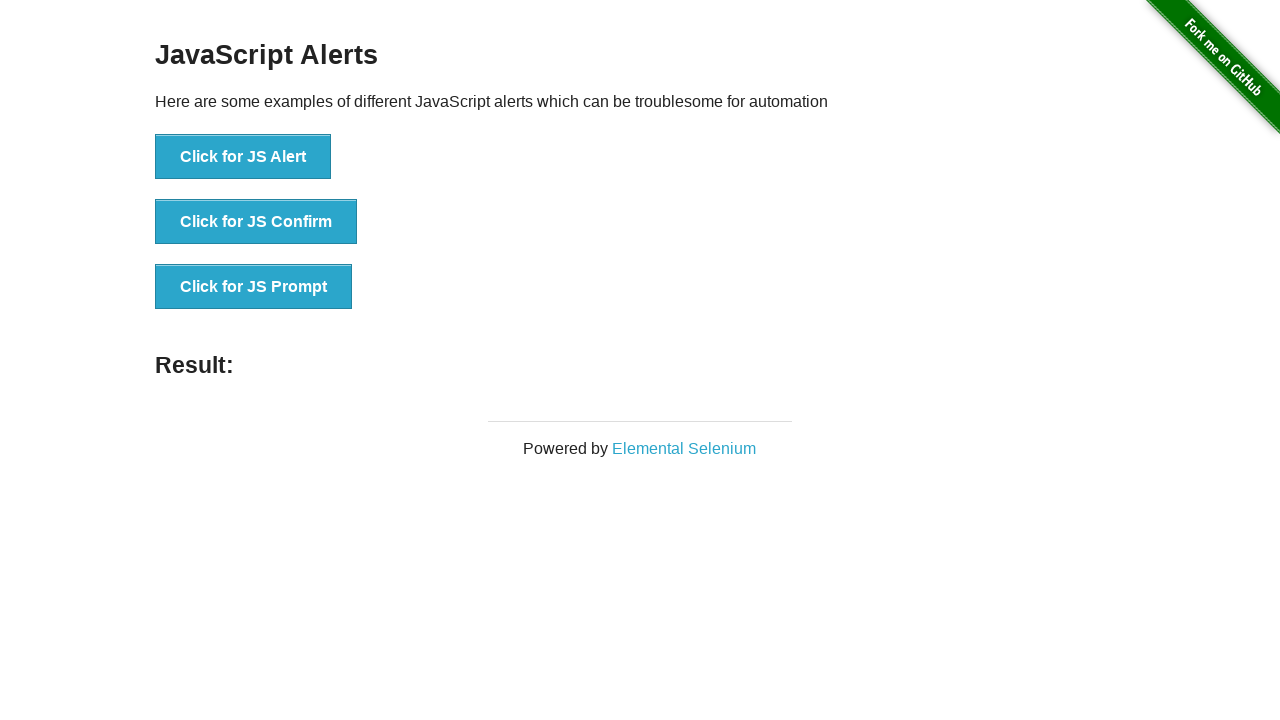

Set up dialog handler to dismiss (click Cancel) on any dialog
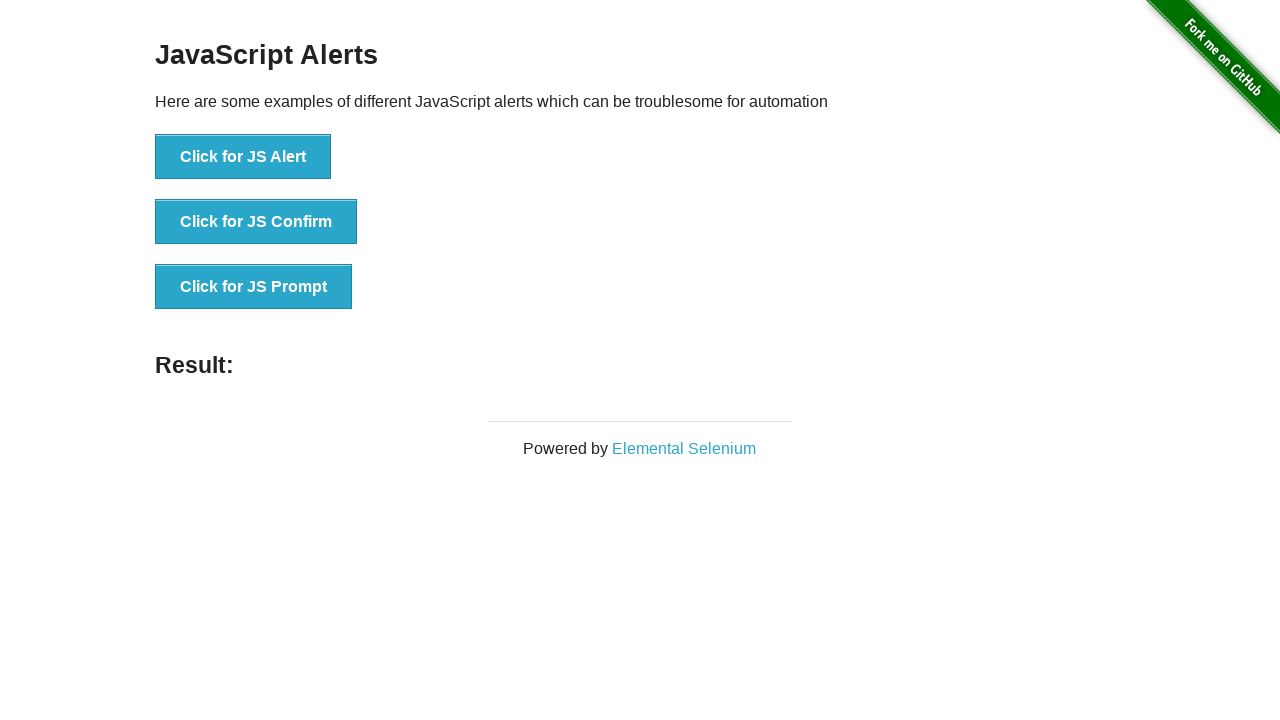

Clicked button to trigger JS Confirm dialog at (256, 222) on xpath=//*[text()='Click for JS Confirm']
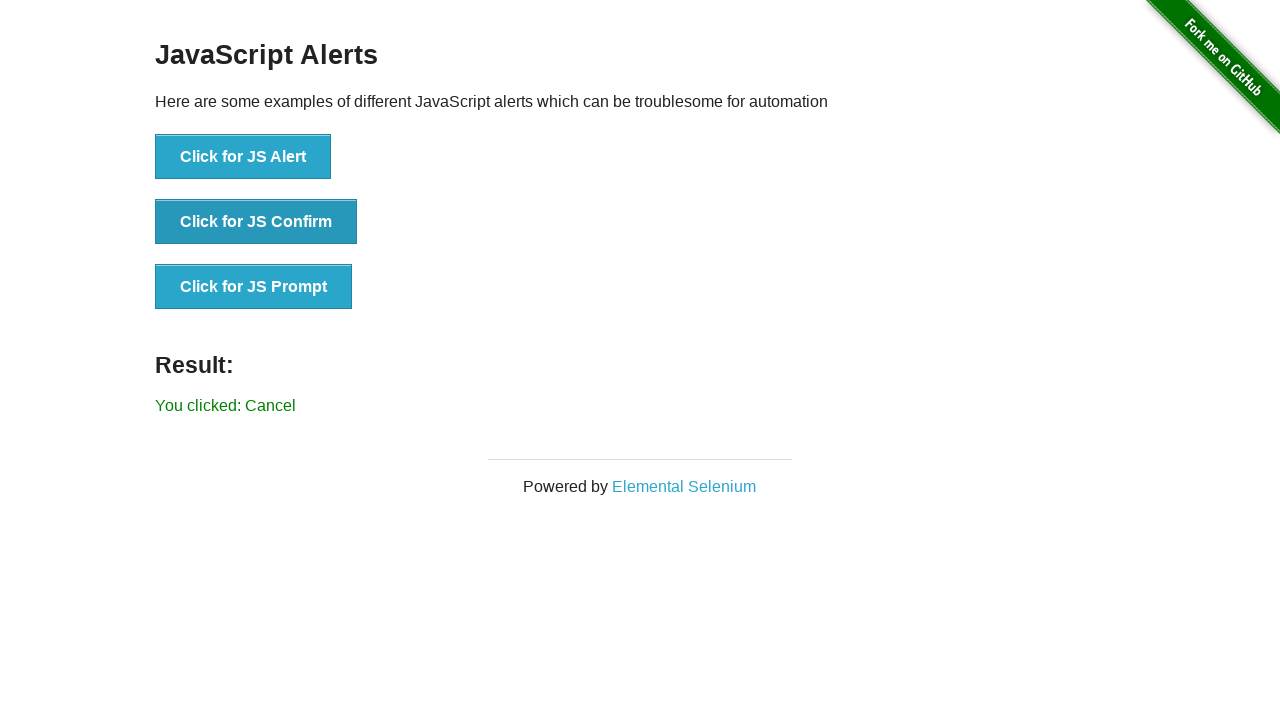

Waited for result message to appear
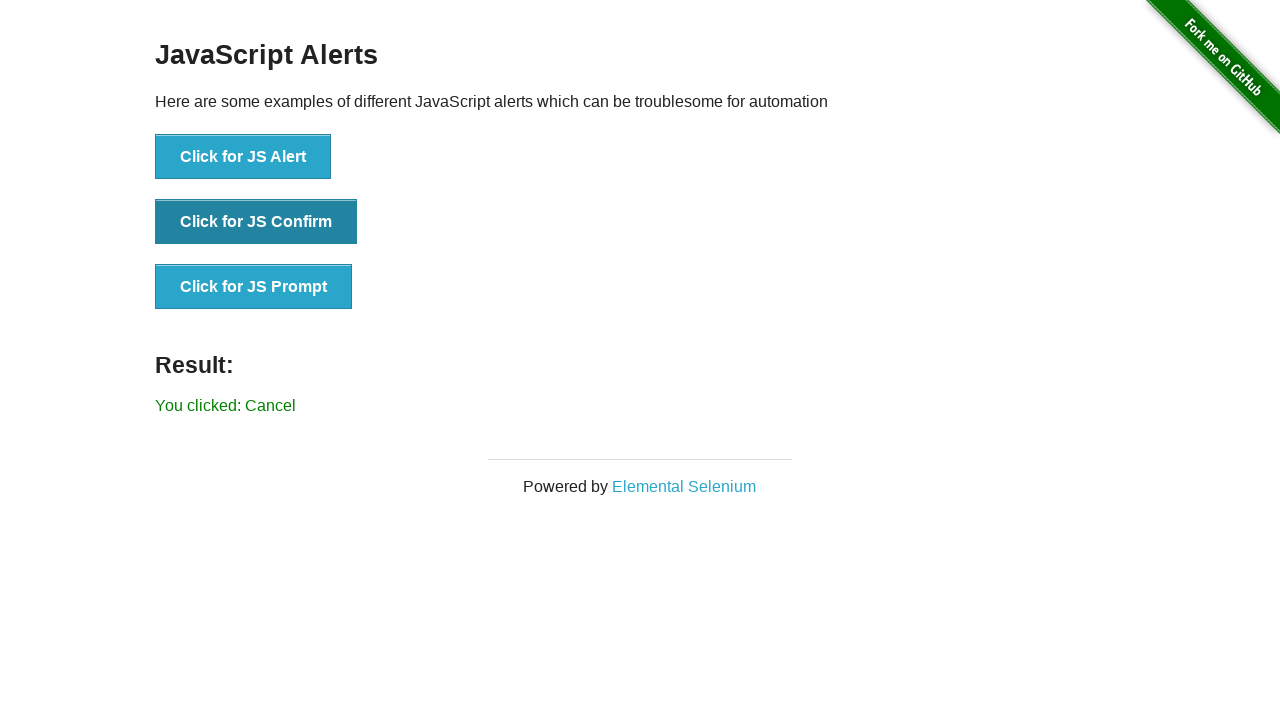

Retrieved result message text
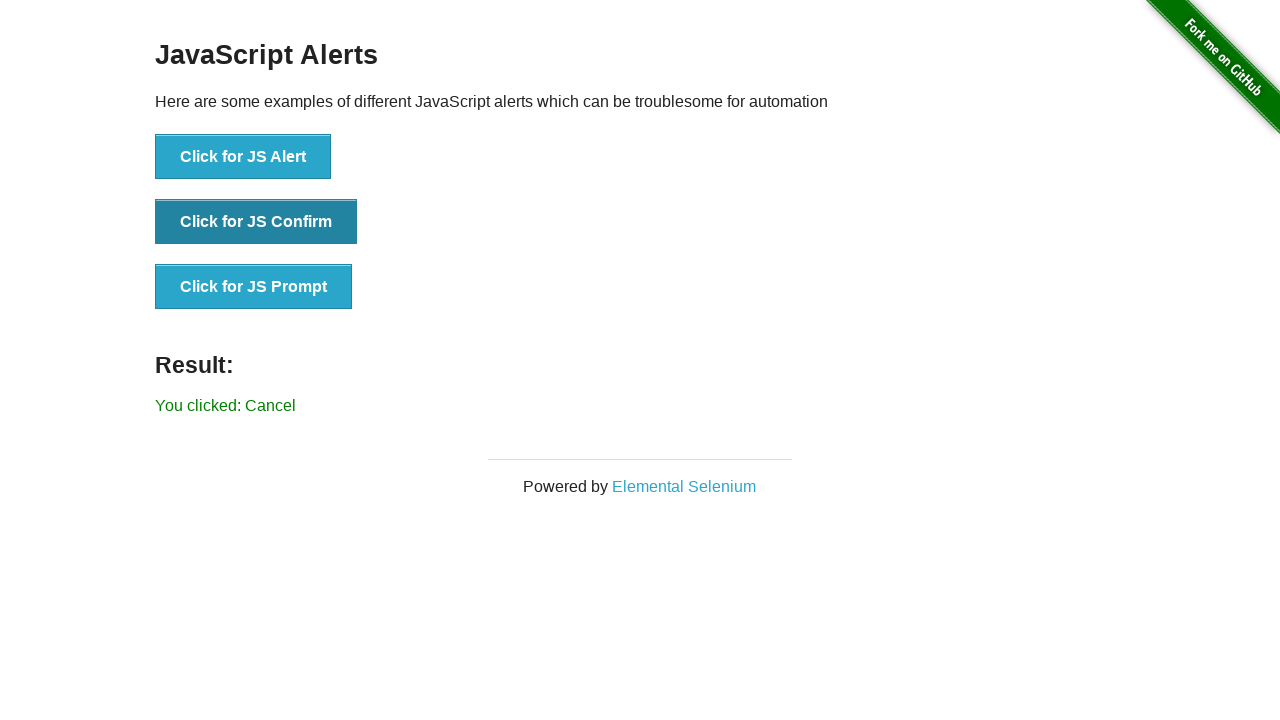

Verified that result message does not contain 'successfuly'
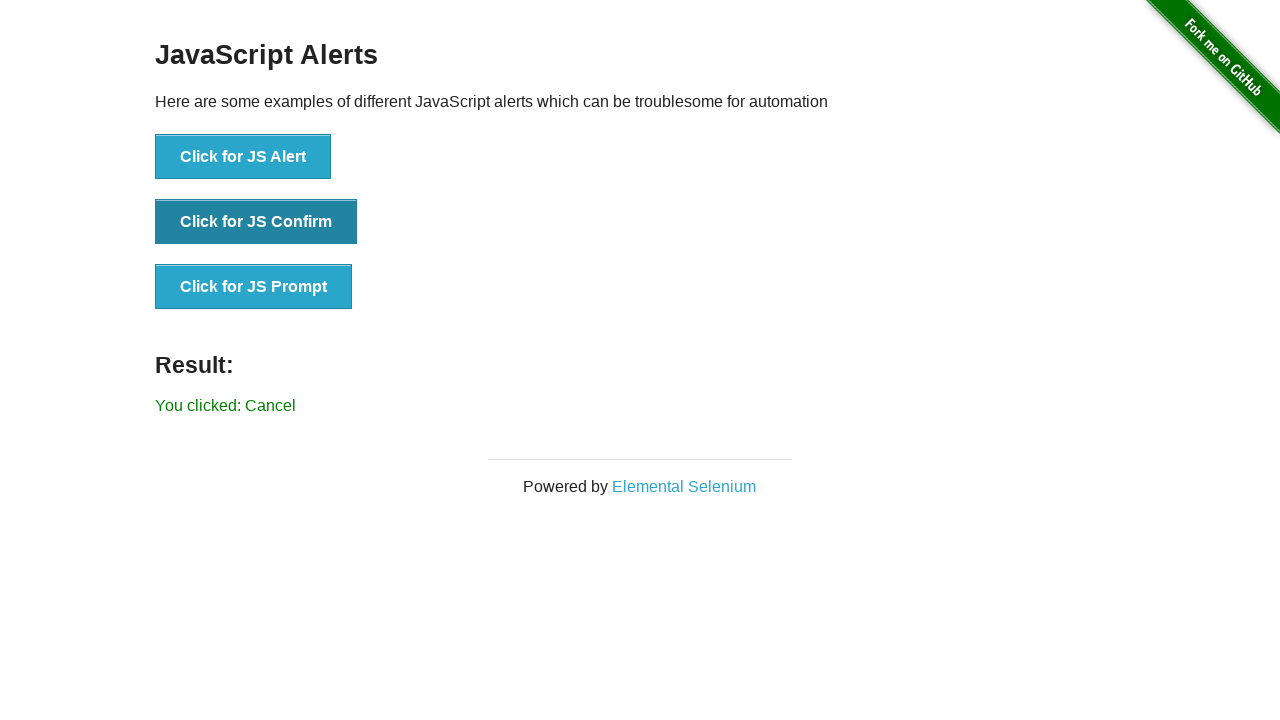

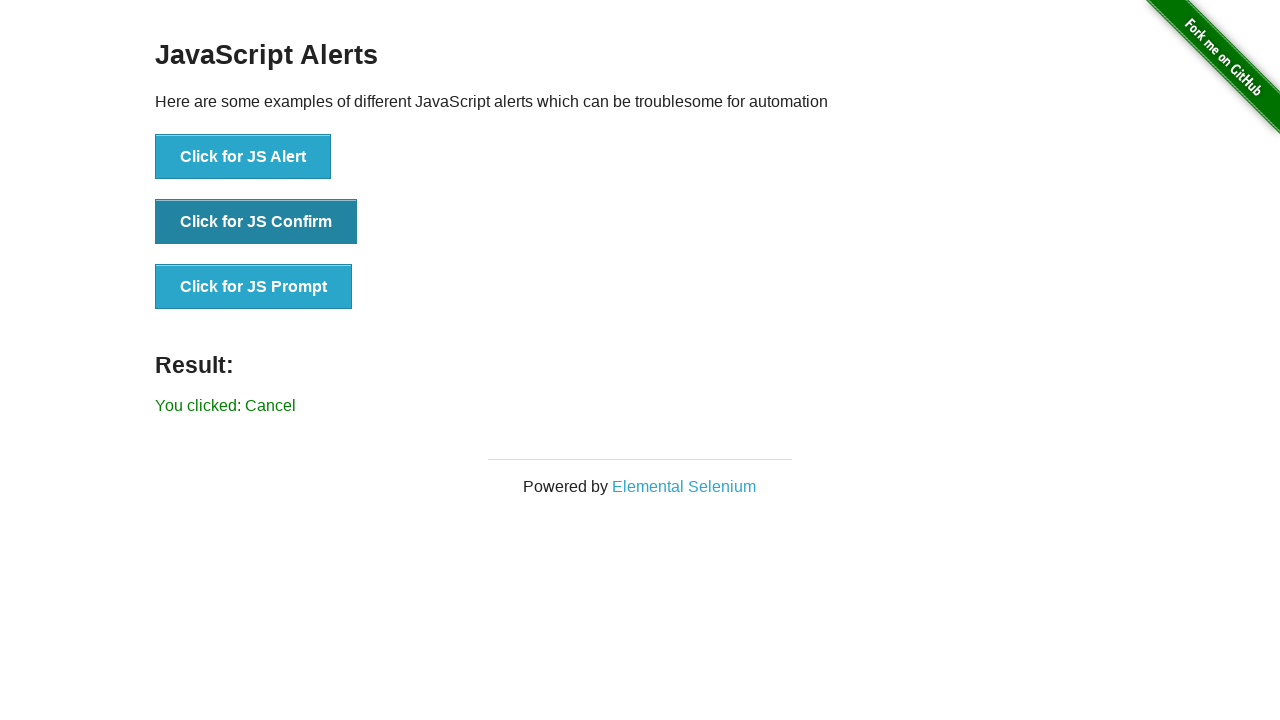